Tests drag and drop functionality by dragging an element into a droppable target area on the jQuery UI demo page

Starting URL: https://jqueryui.com/droppable/

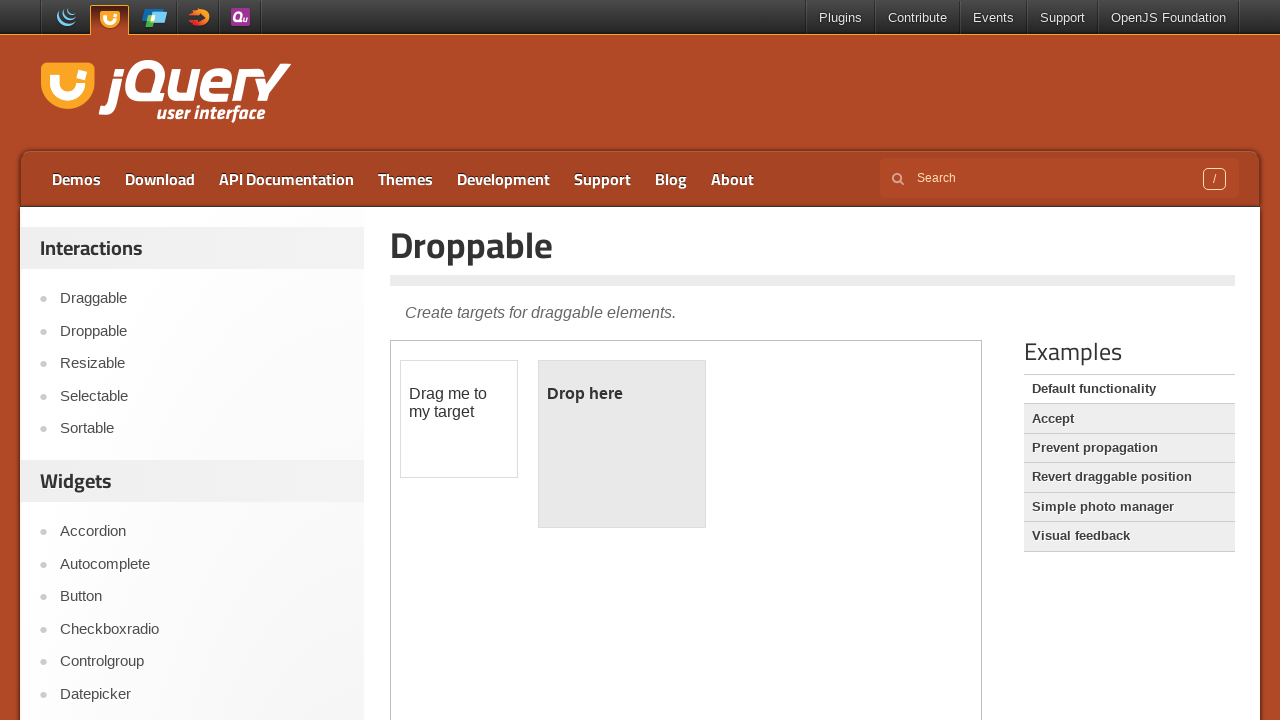

Located the iframe containing the drag and drop demo
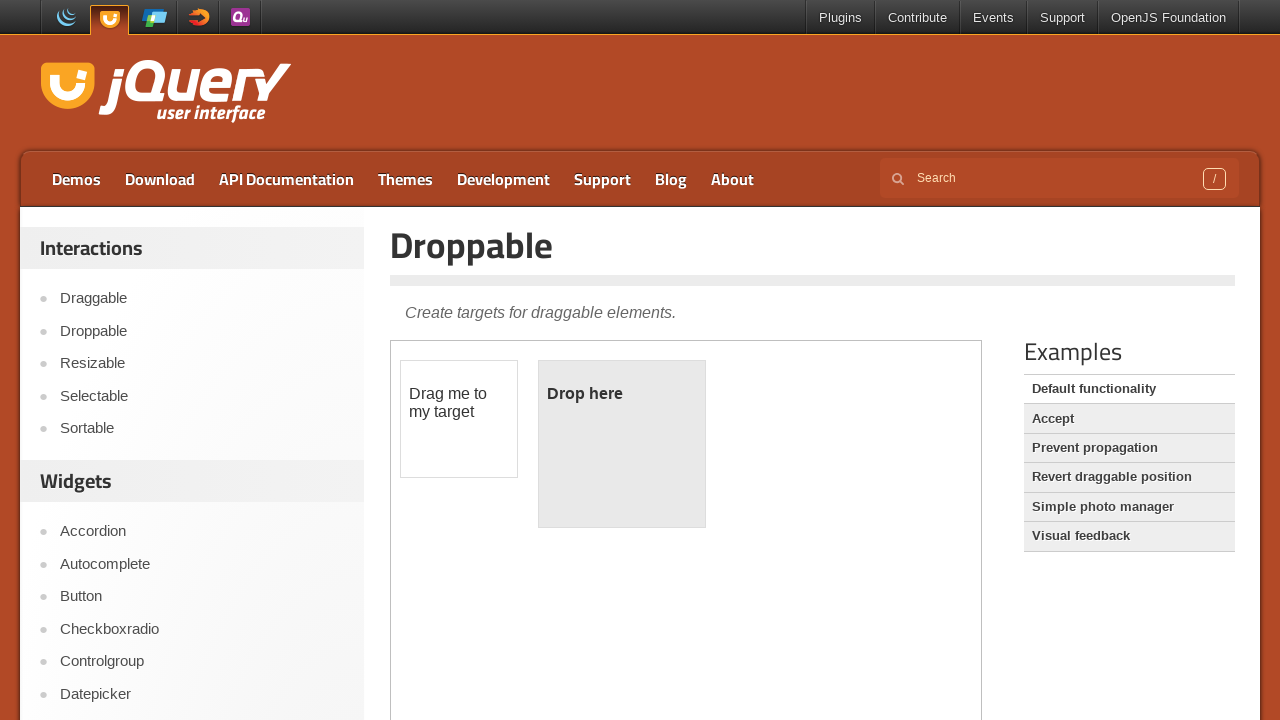

Located the draggable element
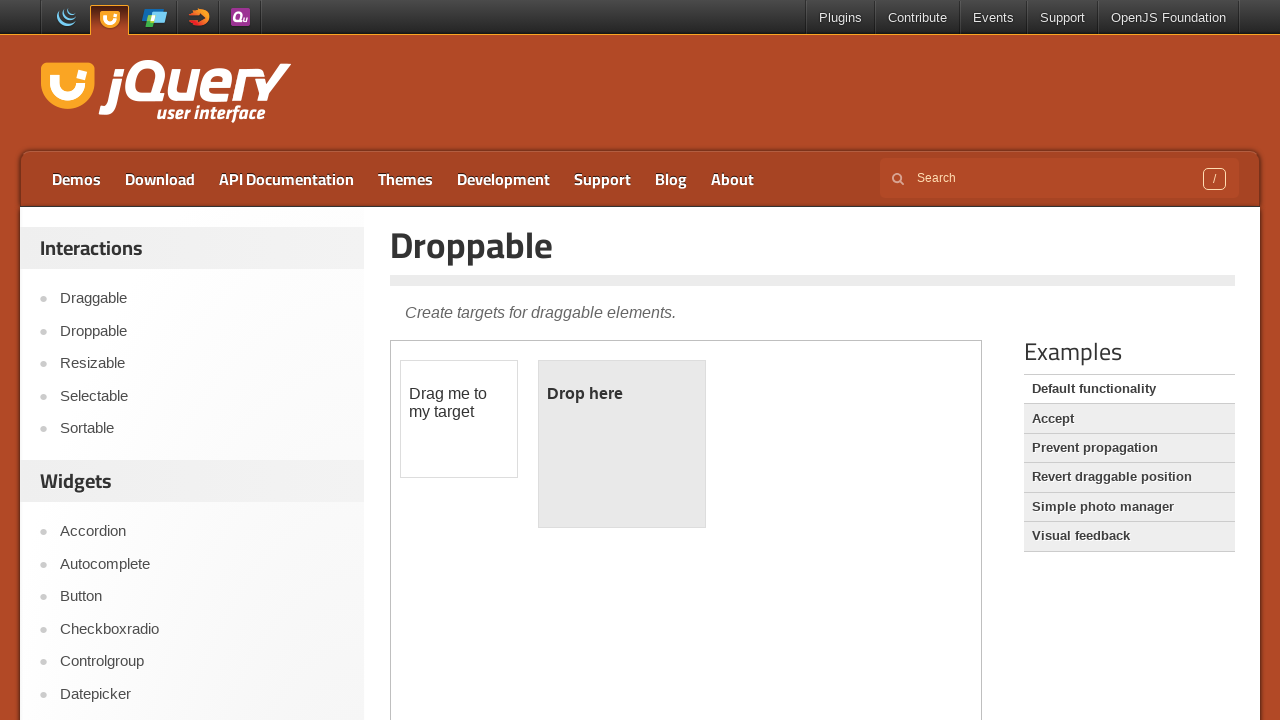

Located the droppable target area
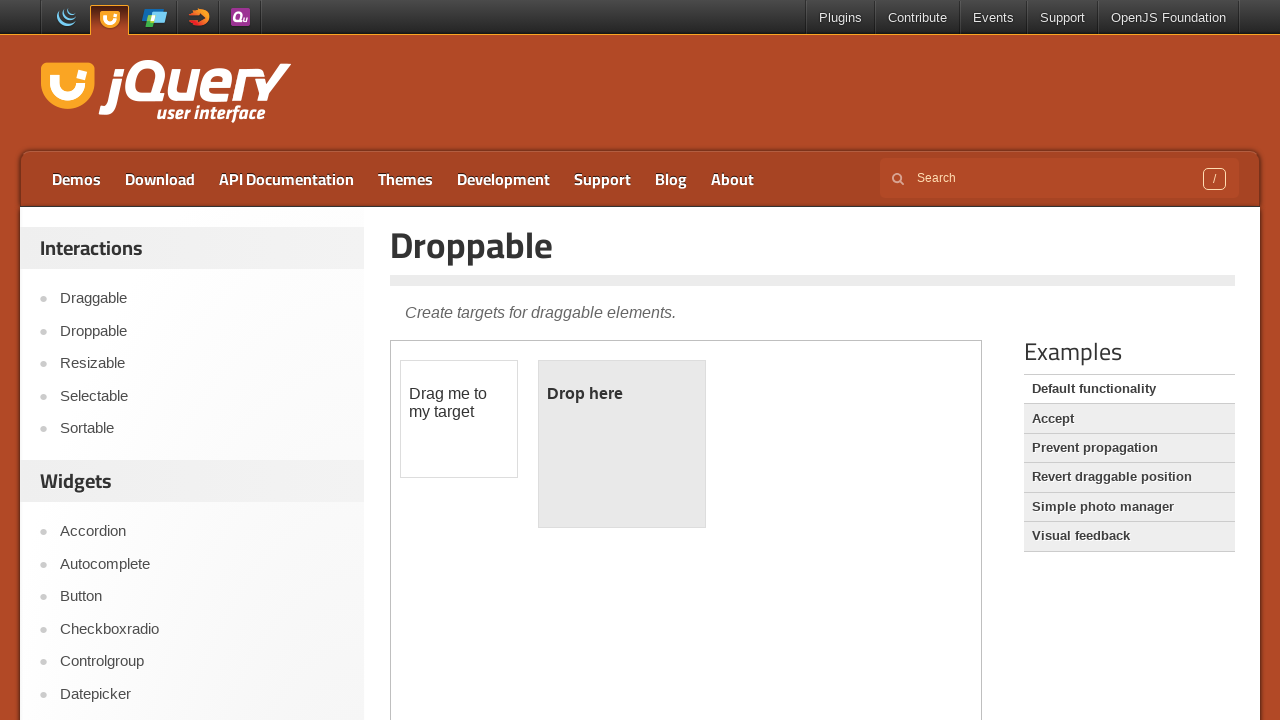

Dragged element into the droppable target area at (622, 444)
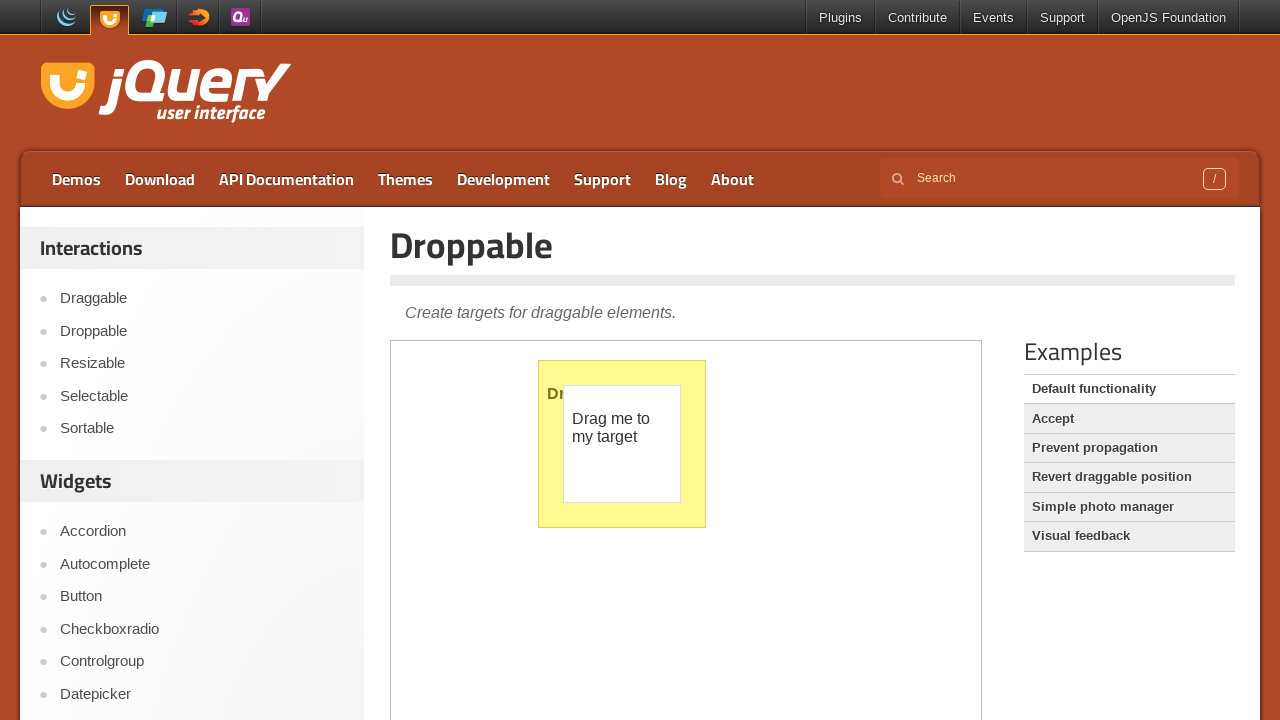

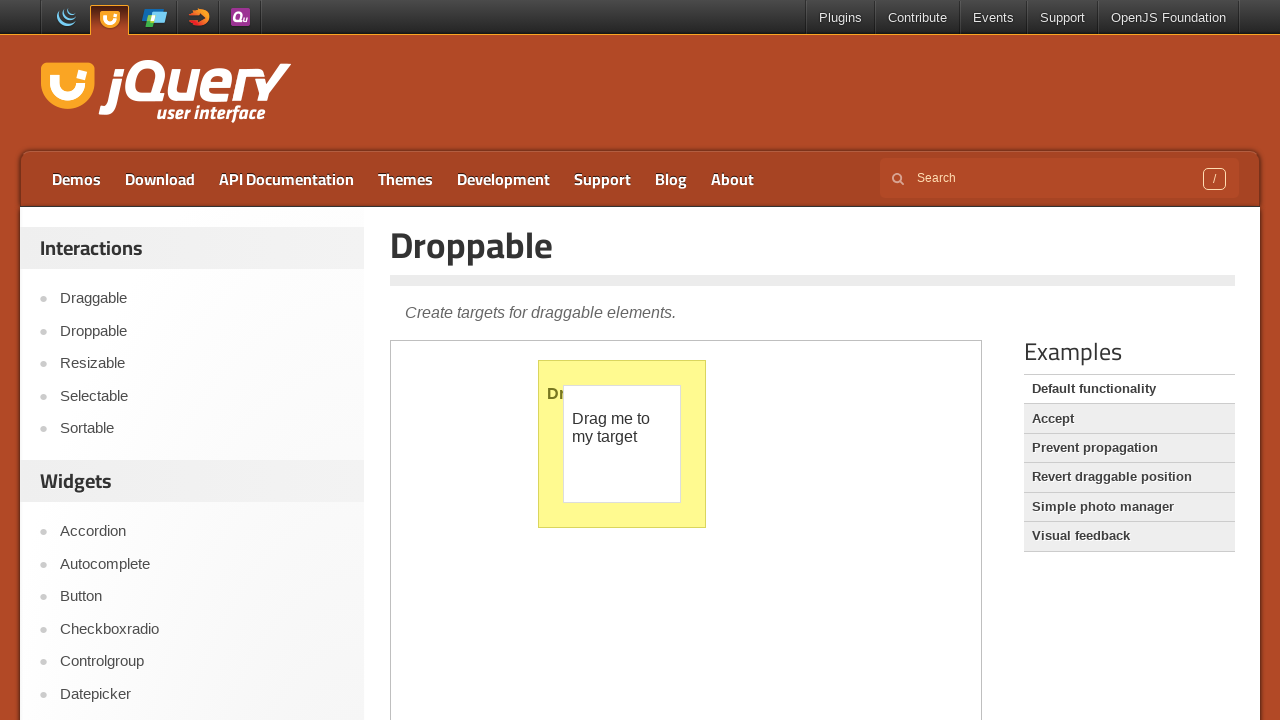